Tests window/tab switching functionality by clicking a link that opens a new window, switching to it, then returning to the parent window

Starting URL: https://seleniumpractise.blogspot.com/2016/08/how-to-handle-autocomplete-feature-in.html

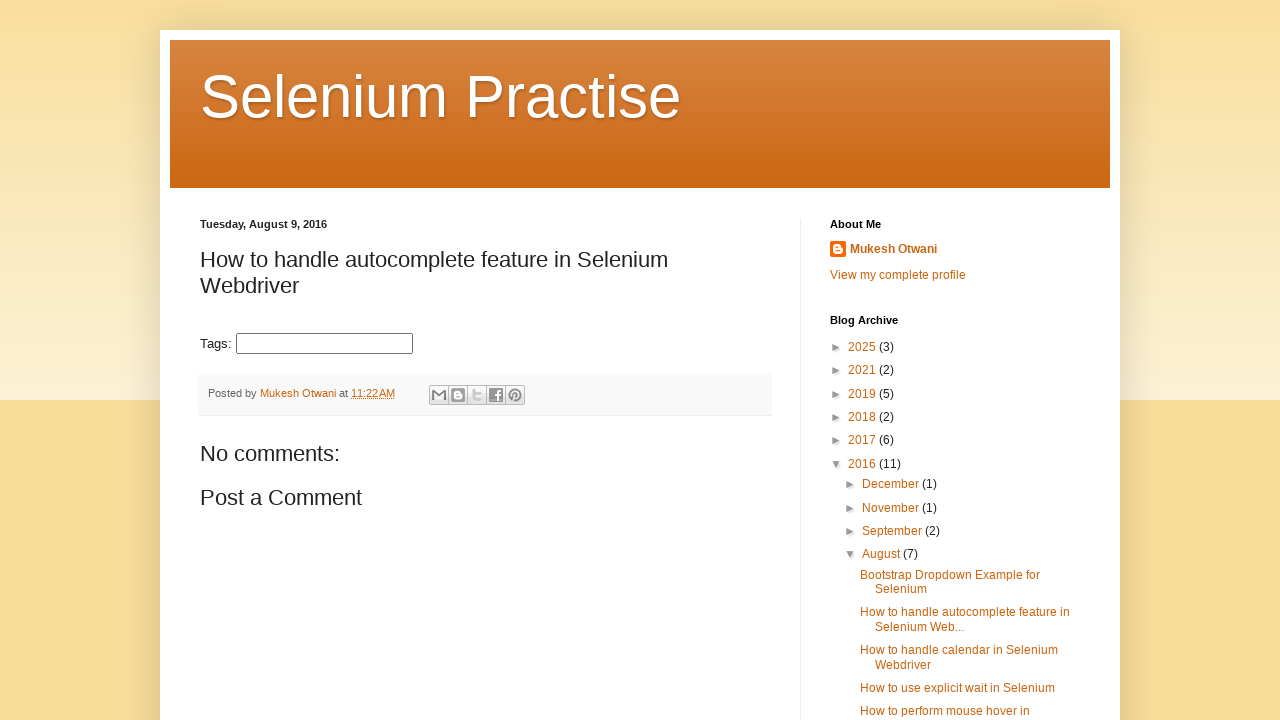

Navigated to autocomplete feature test page
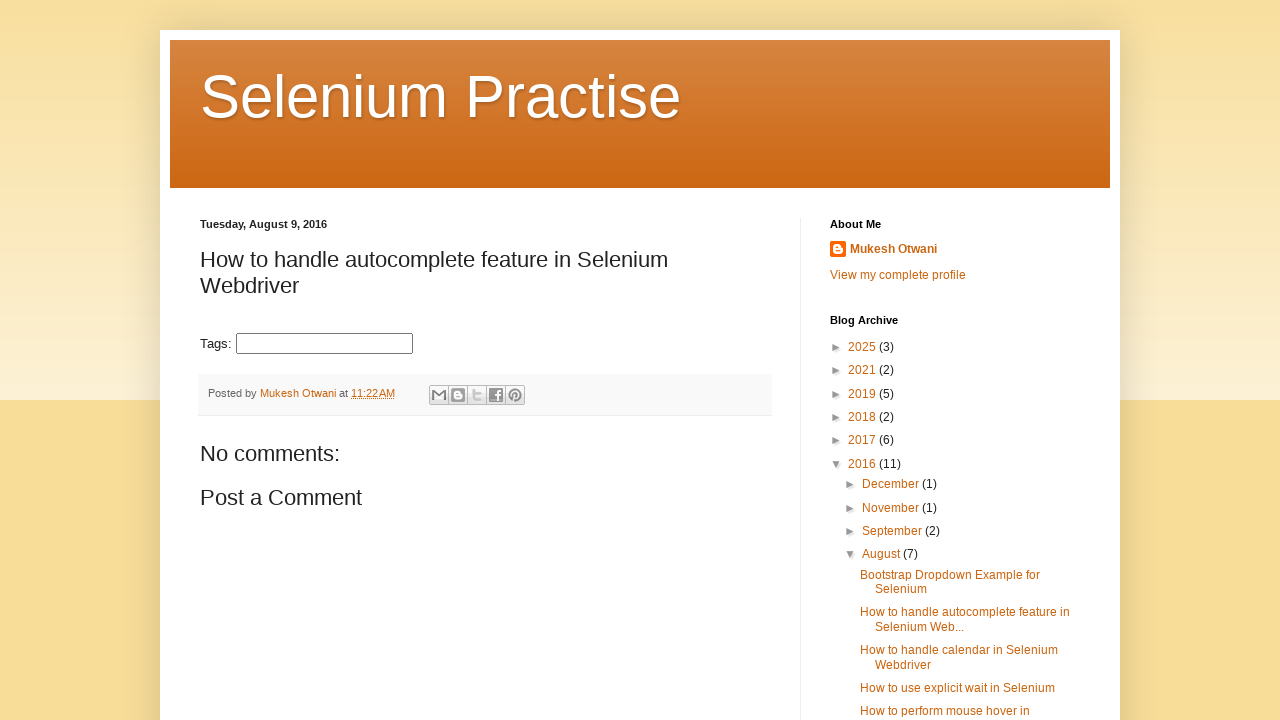

Clicked link to open new window/tab at (439, 393) on xpath=//*[@id='Blog1']/div[1]/div/div/div/div[1]/div[3]/div[1]/div/a[1]/span
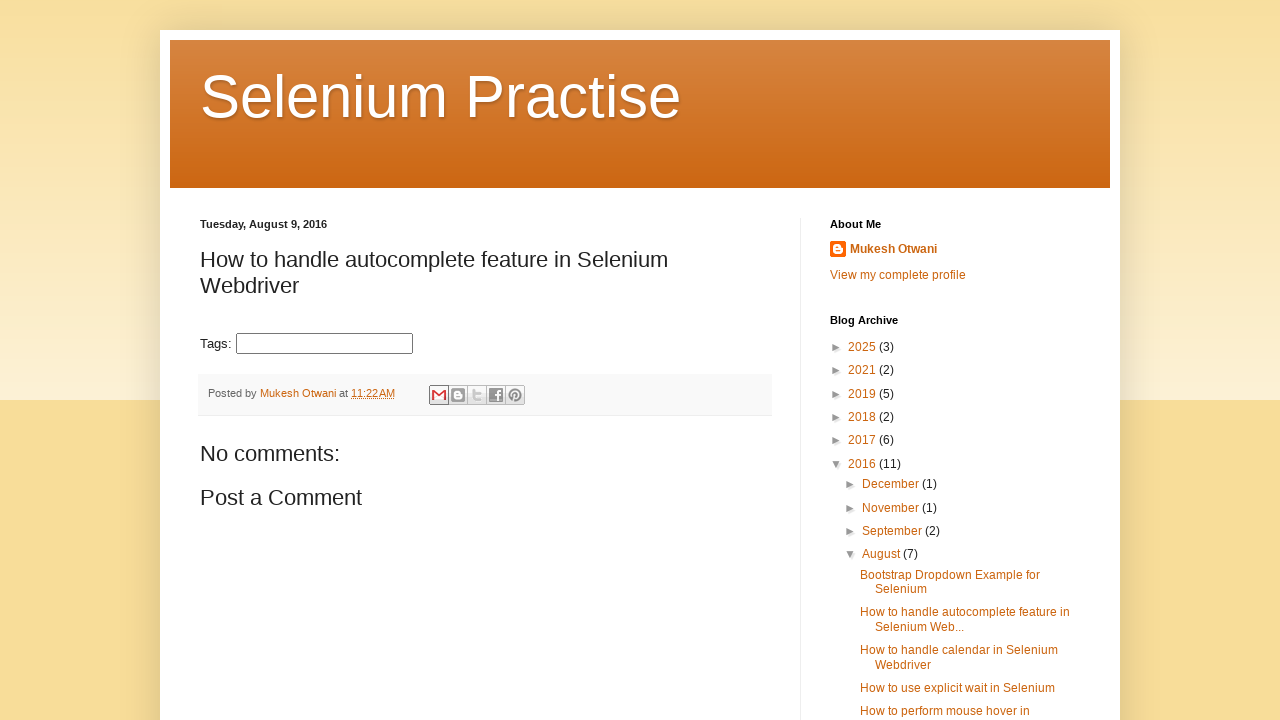

New page loaded successfully
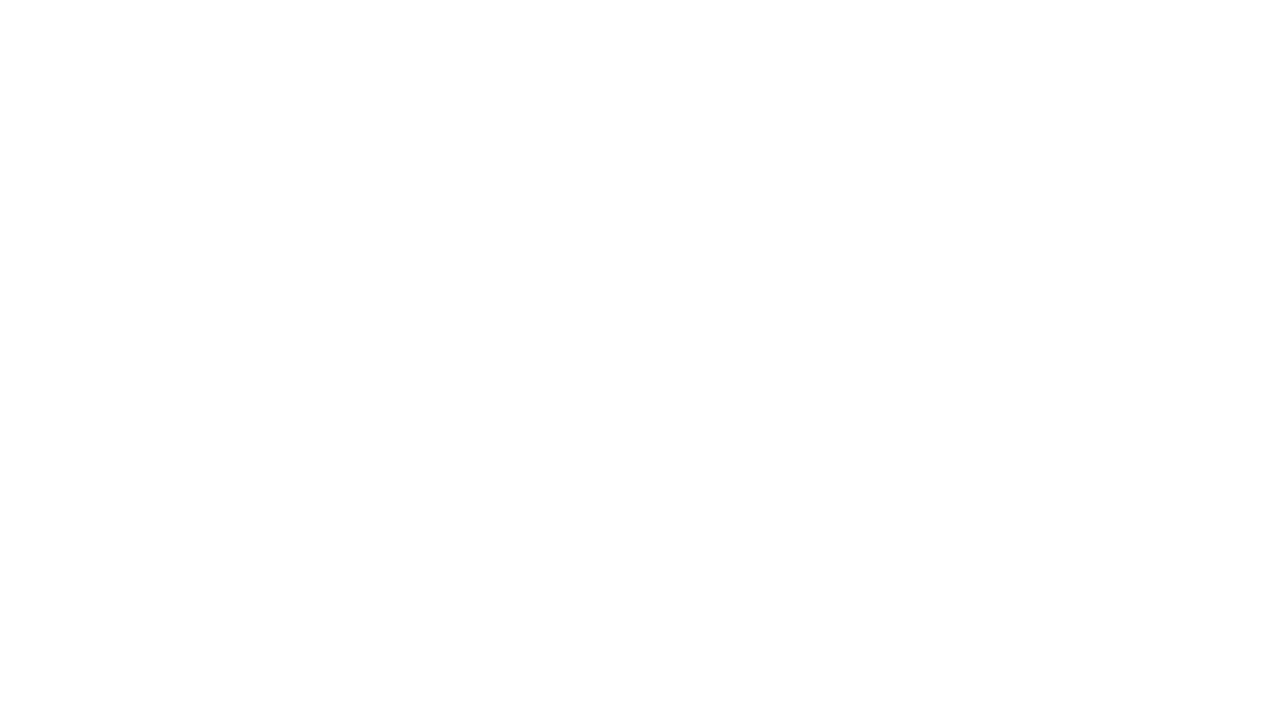

Retrieved new page title: 
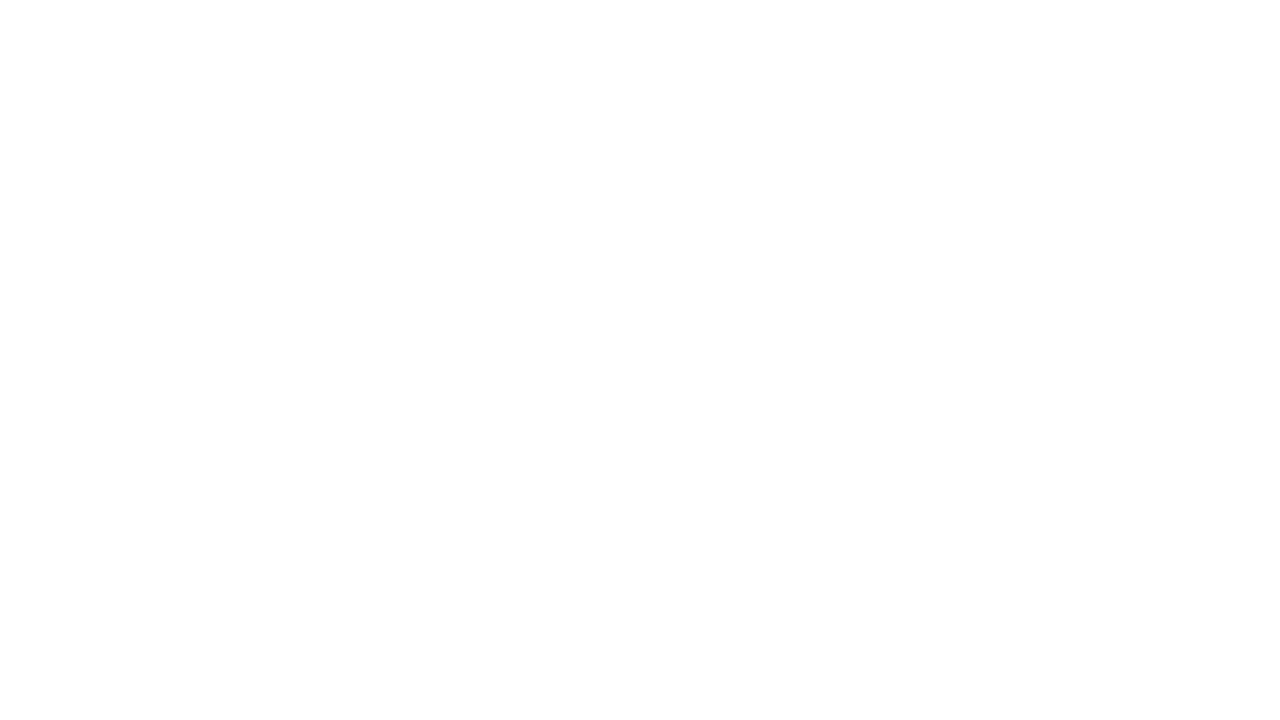

Closed new window/tab
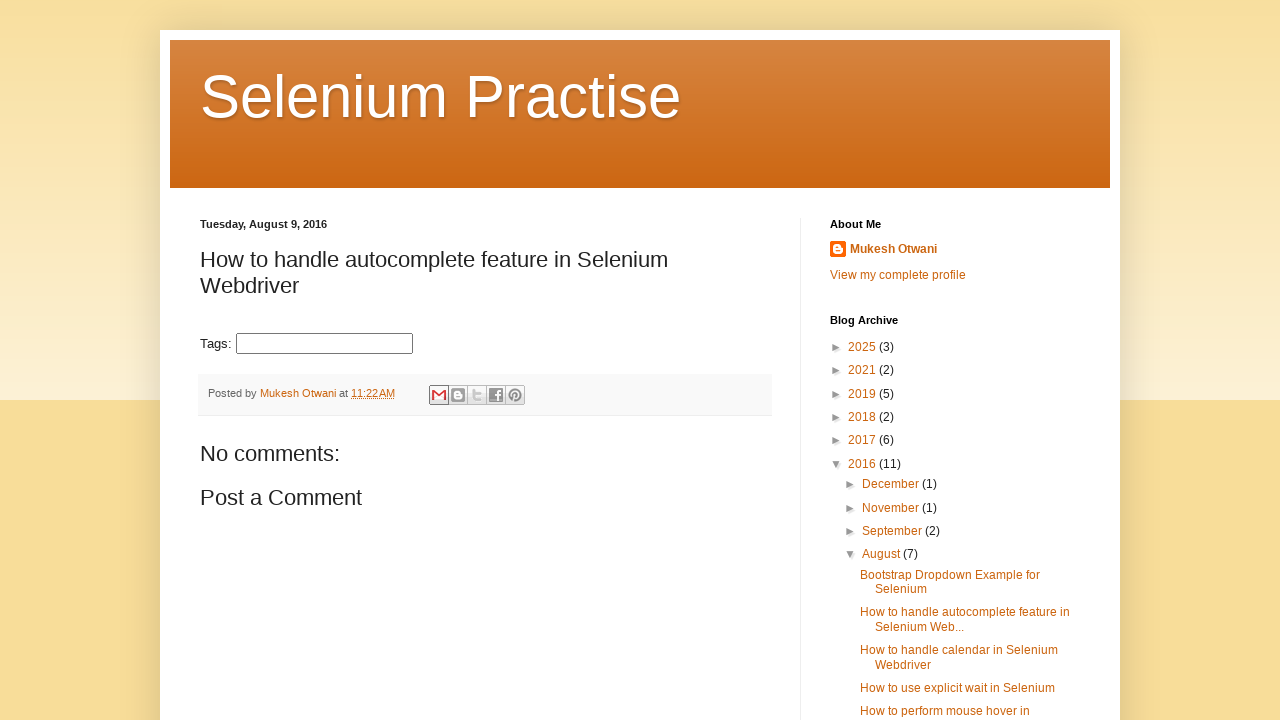

Switched back to main page with title: Selenium Practise: How to handle autocomplete feature in Selenium Webdriver
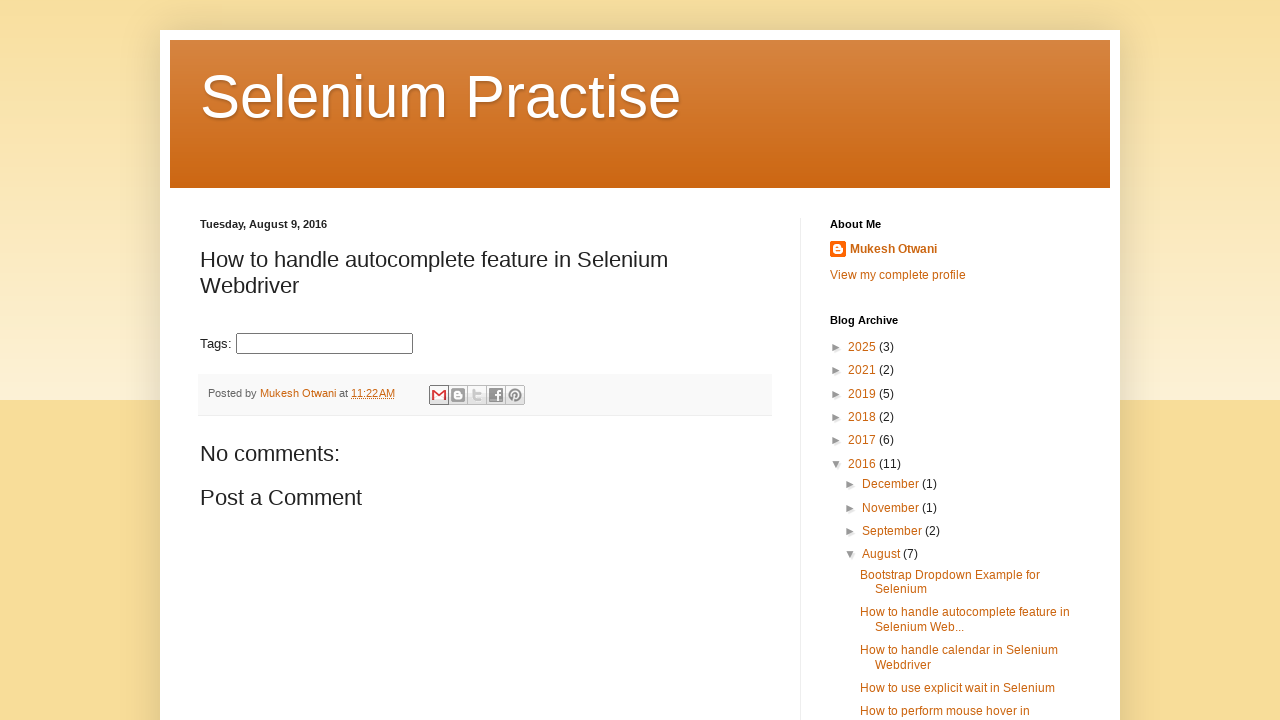

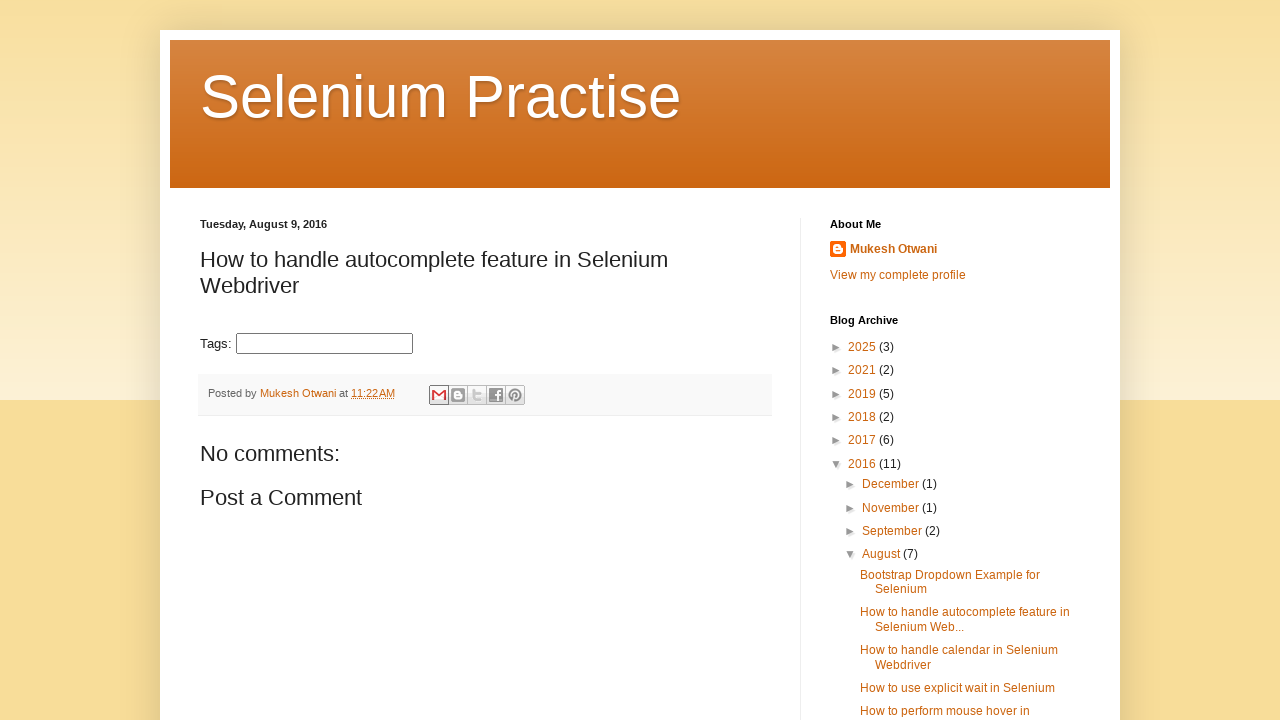